Tests working with multiple browser windows by clicking a link that opens a new window, then switching between the original and new window using window handle ordering to verify the correct page titles.

Starting URL: https://the-internet.herokuapp.com/windows

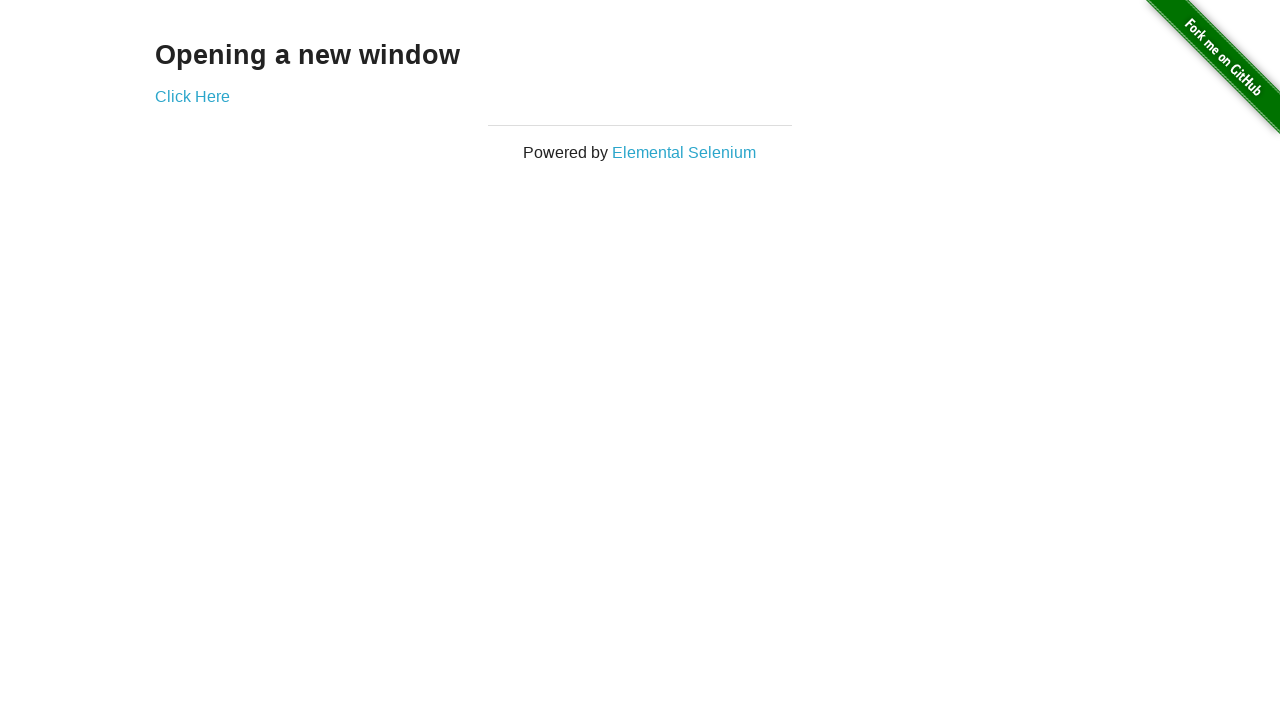

Clicked link to open new window at (192, 96) on .example a
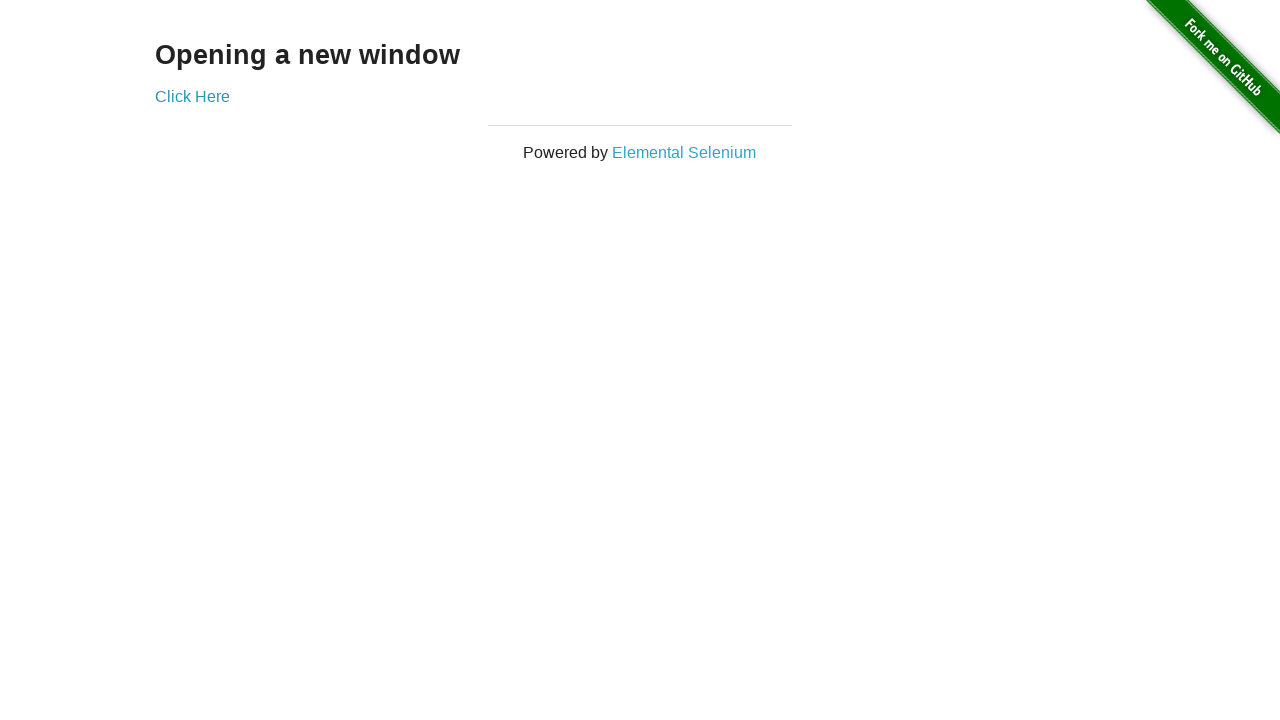

Waited for new window to open
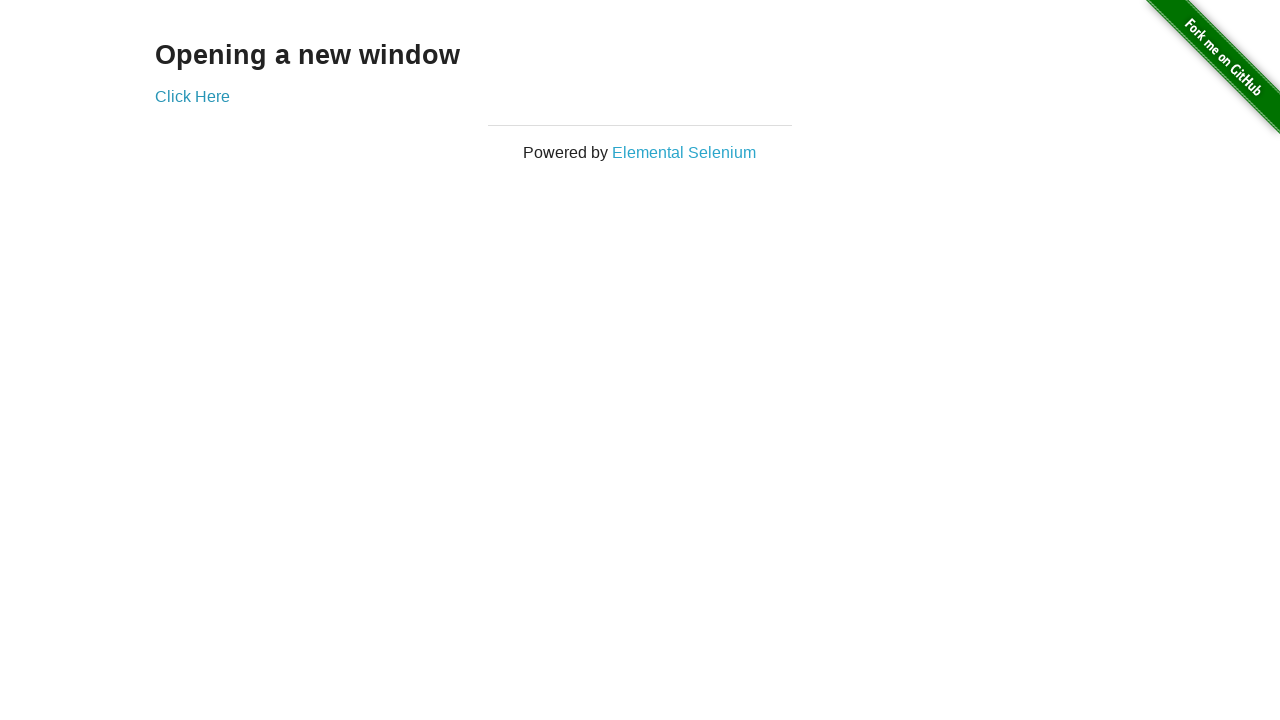

Retrieved all open pages from context
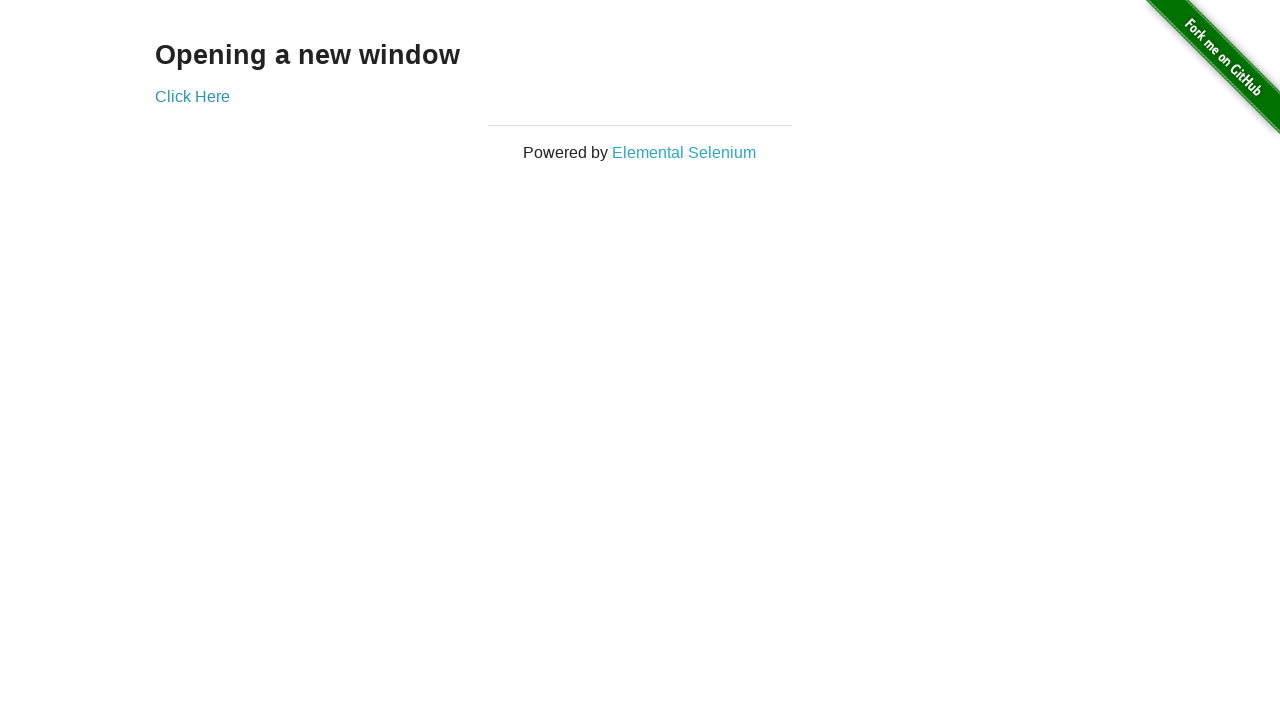

Brought first window (original) to front
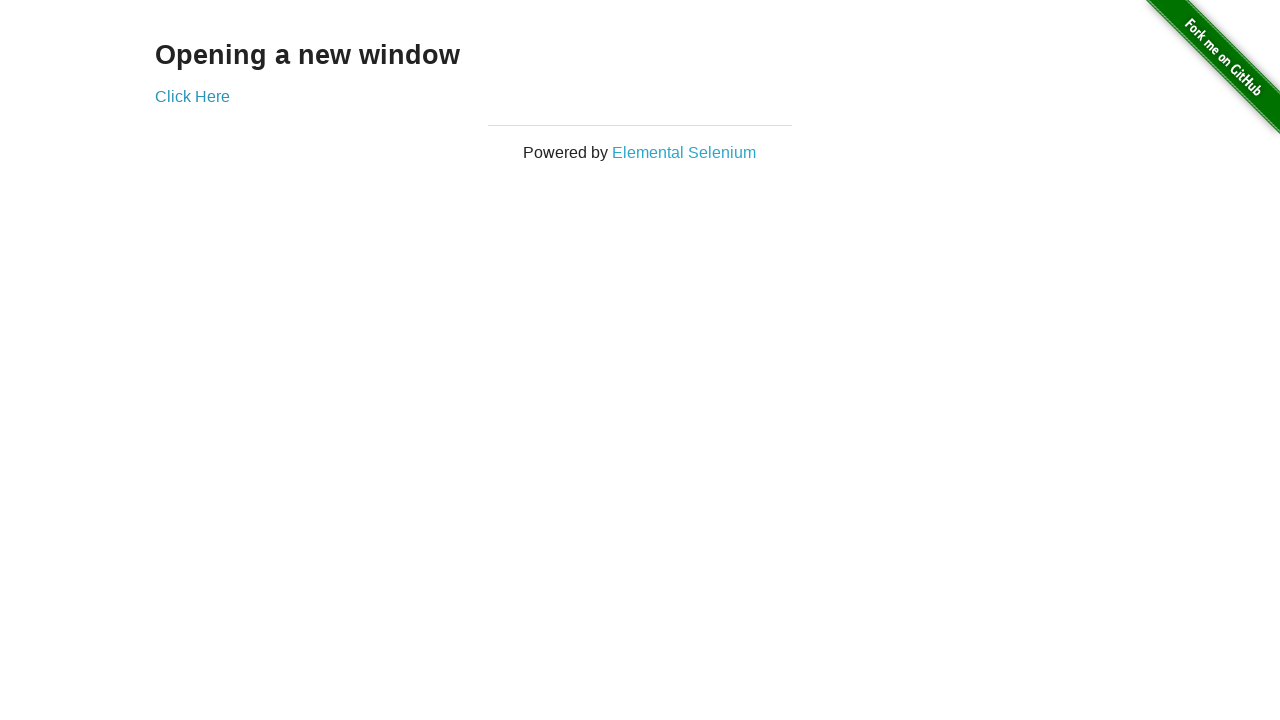

Verified first window title is 'The Internet'
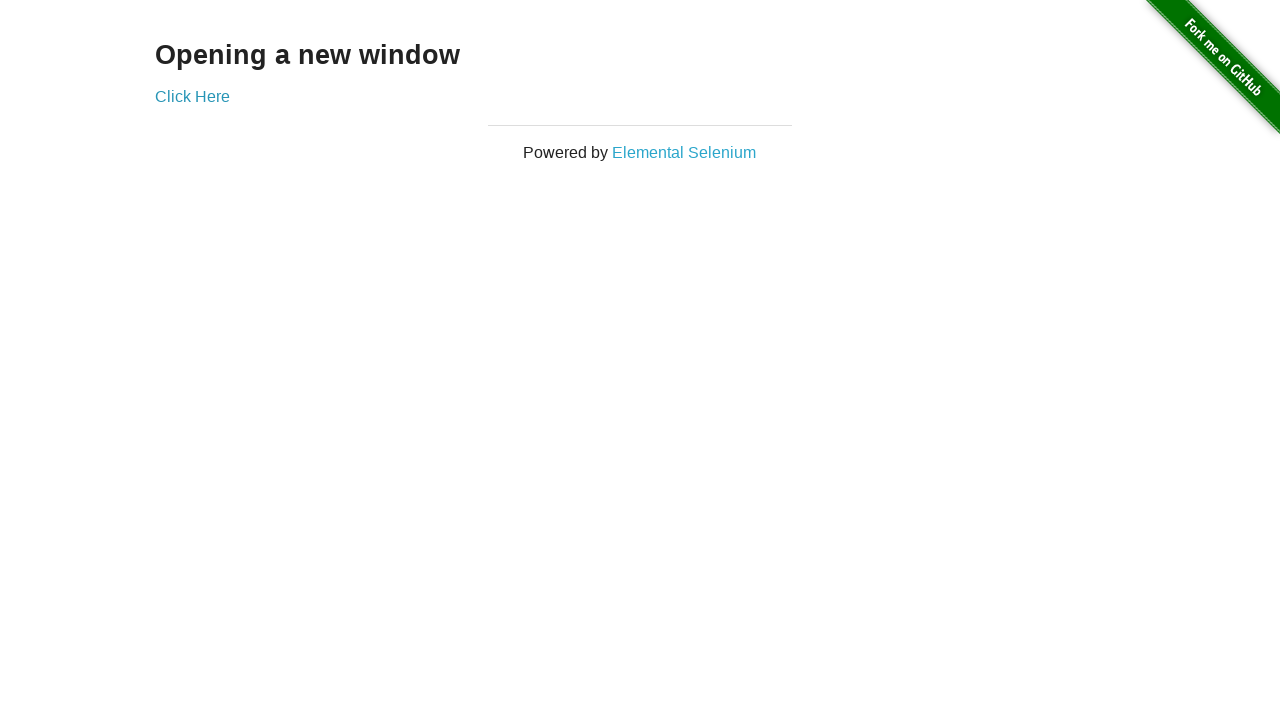

Brought new window to front
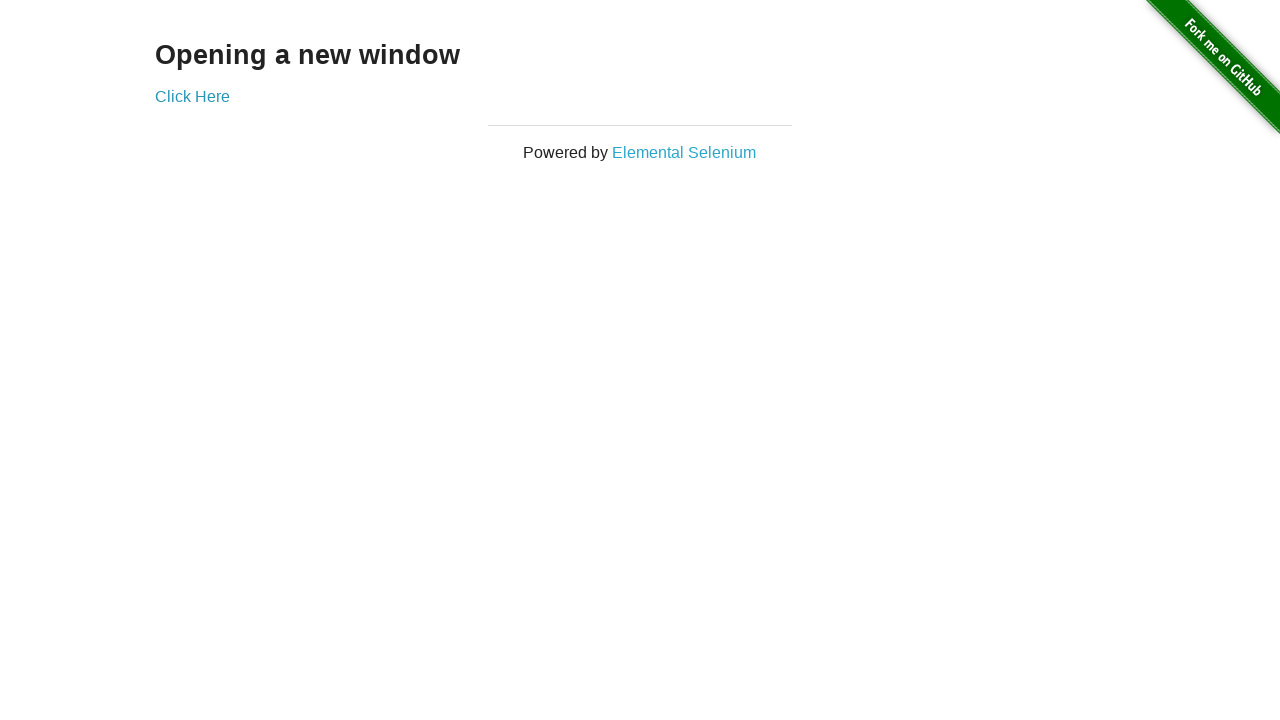

Waited for new window DOM to be fully loaded
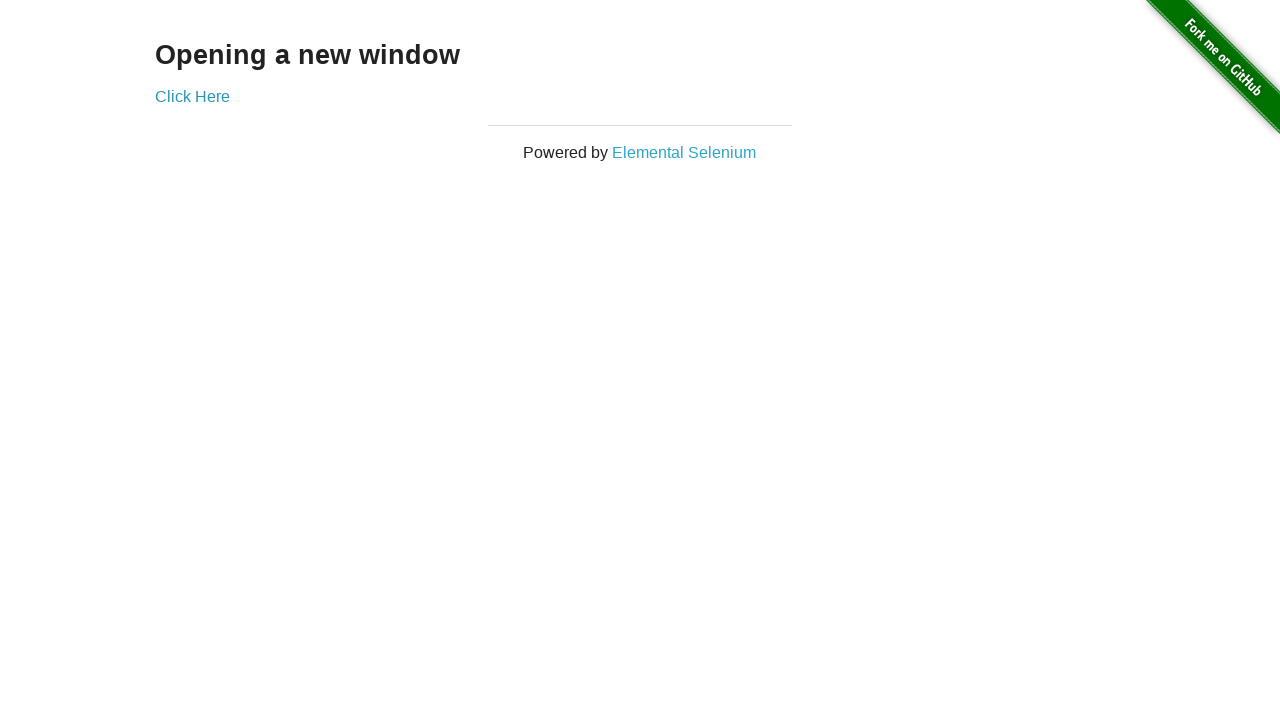

Verified new window title is 'New Window'
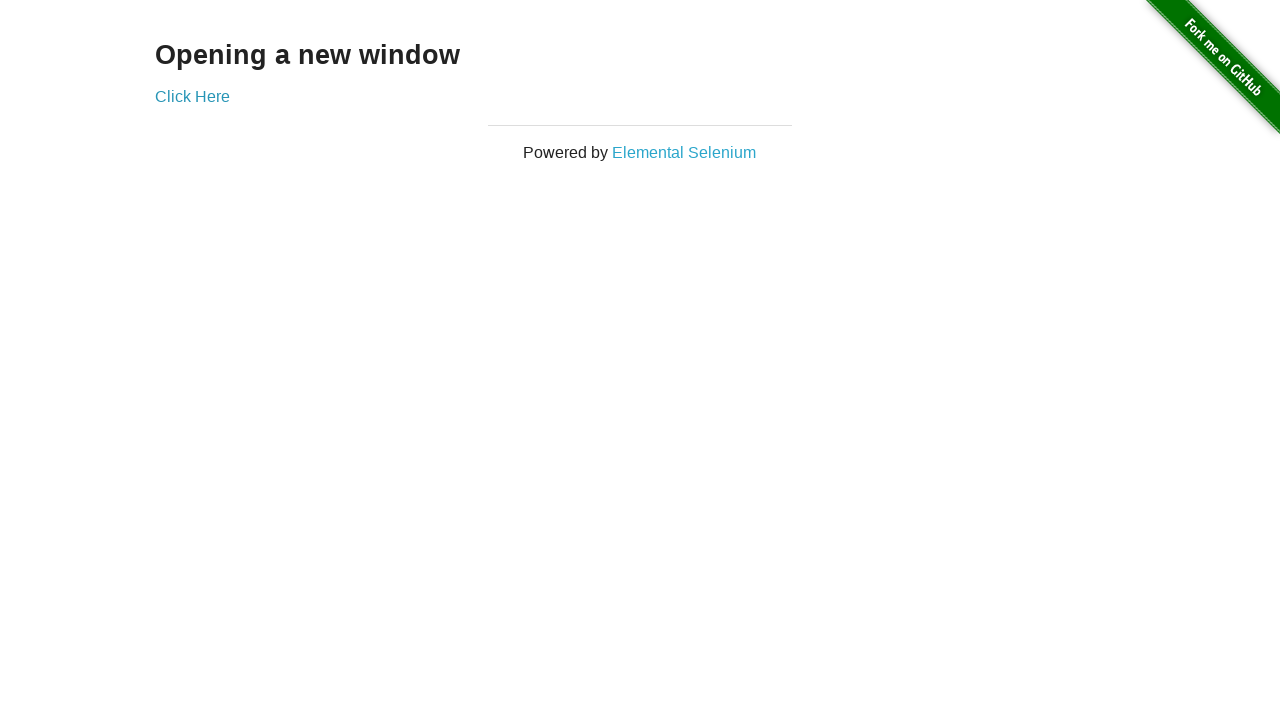

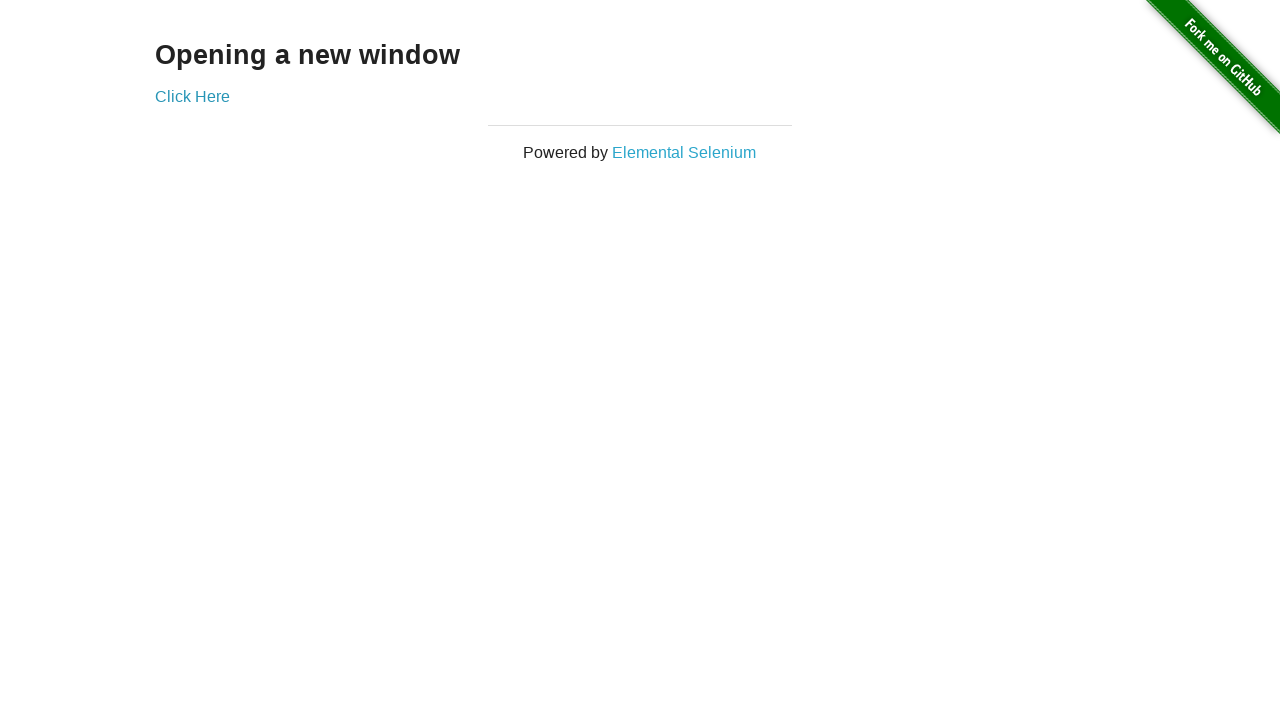